Tests drag and drop functionality on jQuery UI demo page by navigating to the Droppable section and performing a drag and drop action within an iframe

Starting URL: https://jqueryui.com/

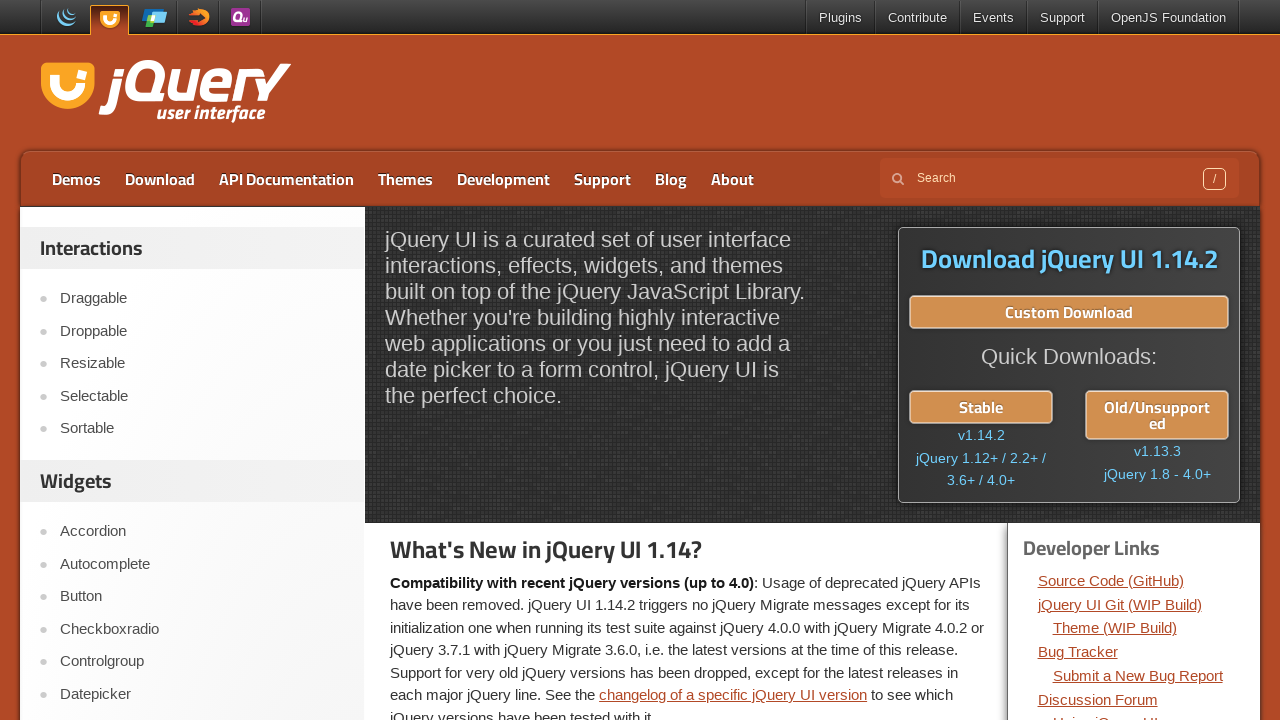

Clicked on Droppable link to navigate to the Droppable section at (202, 331) on a:text('Droppable')
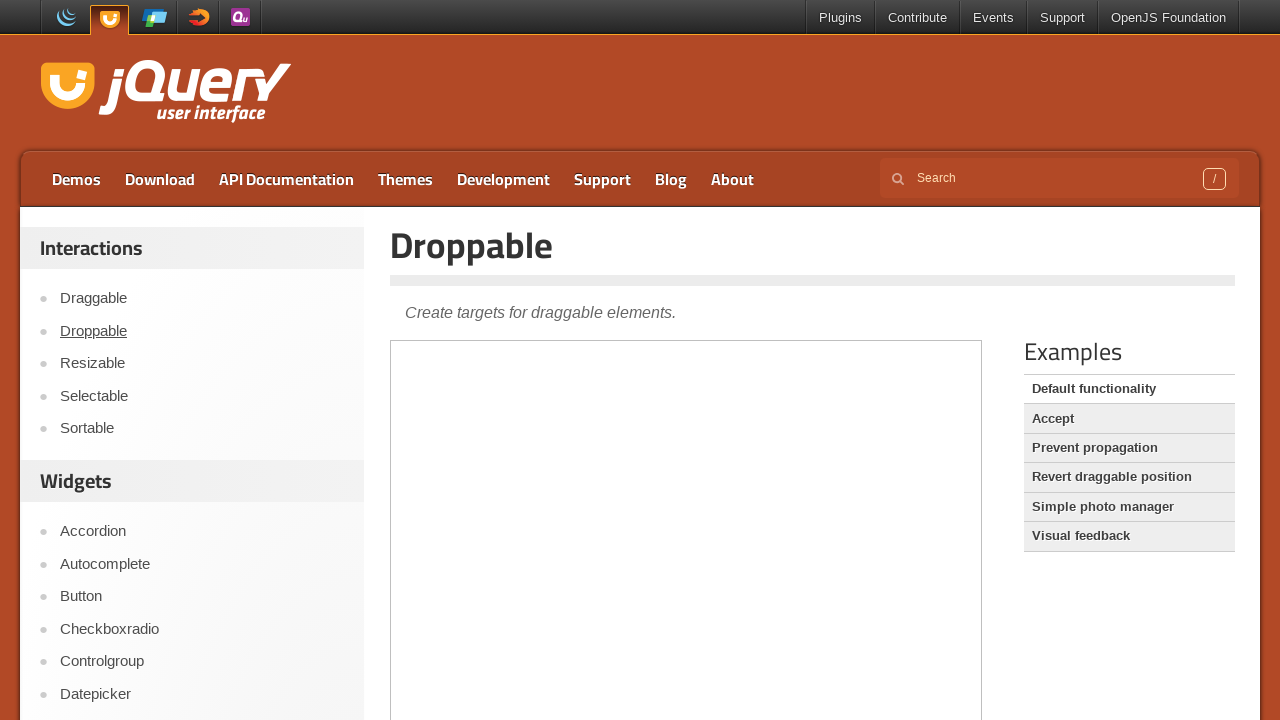

Located the iframe containing the droppable demo
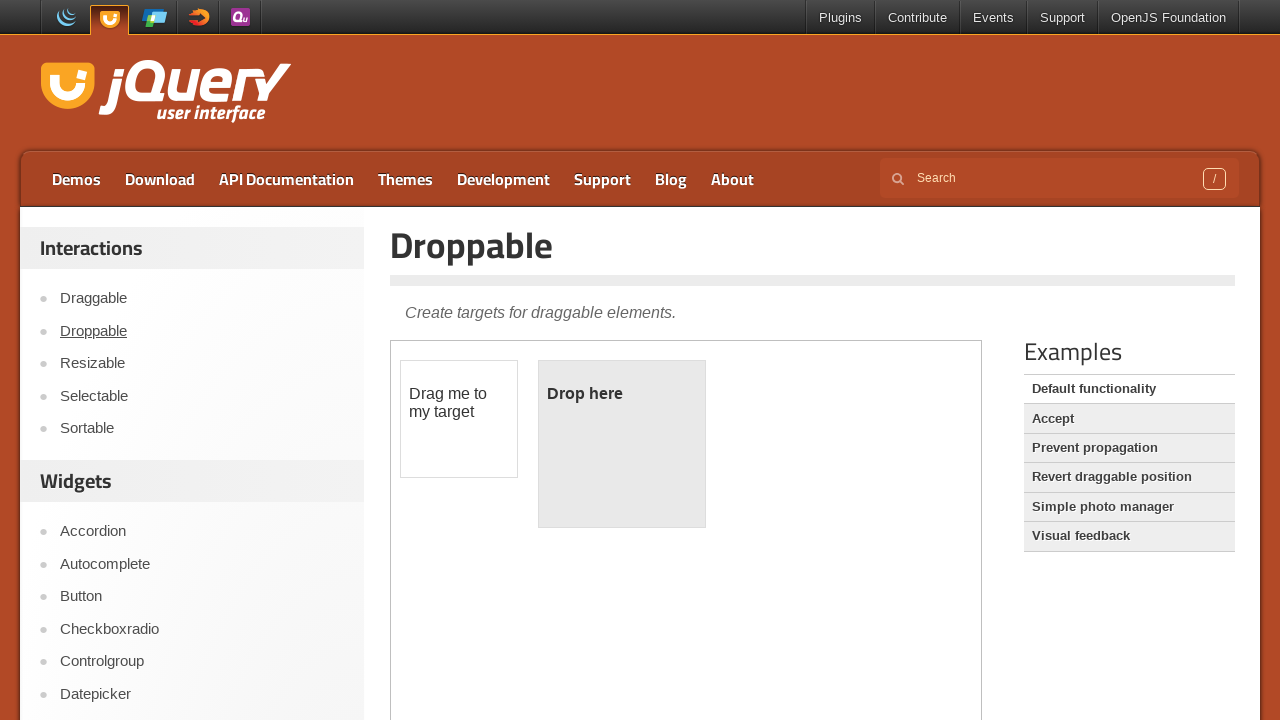

Located the draggable element within the iframe
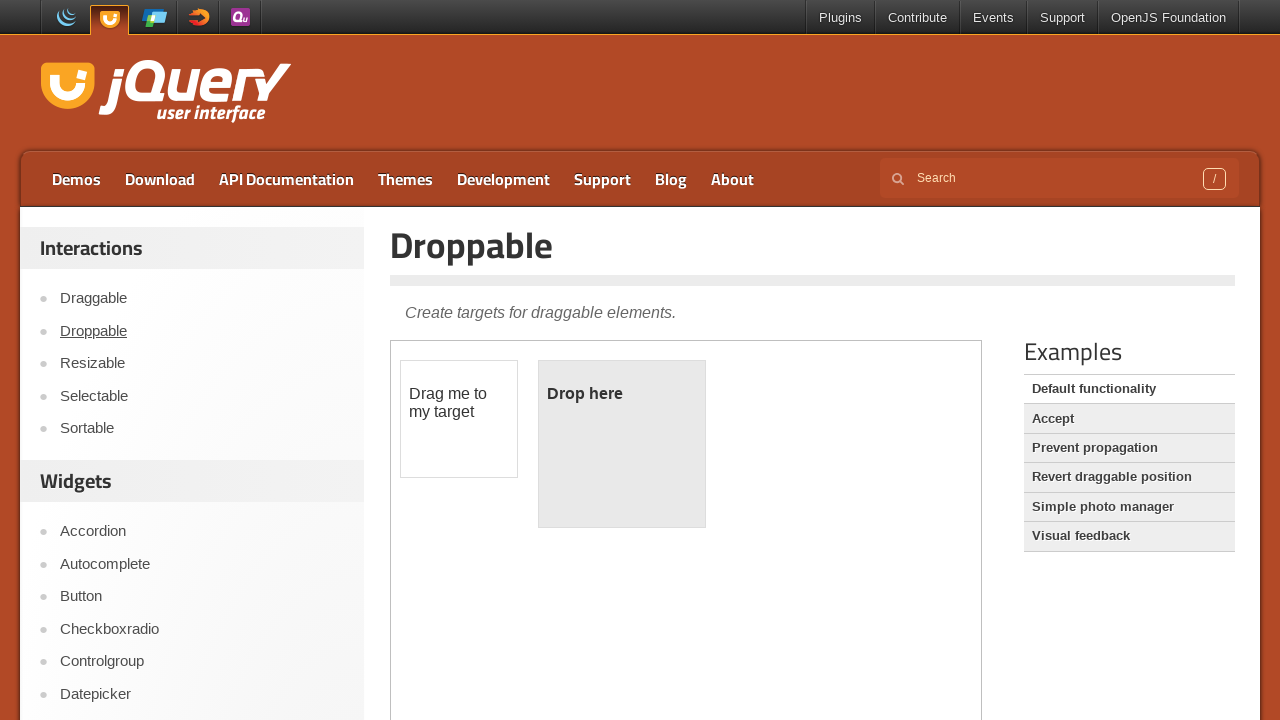

Located the droppable element within the iframe
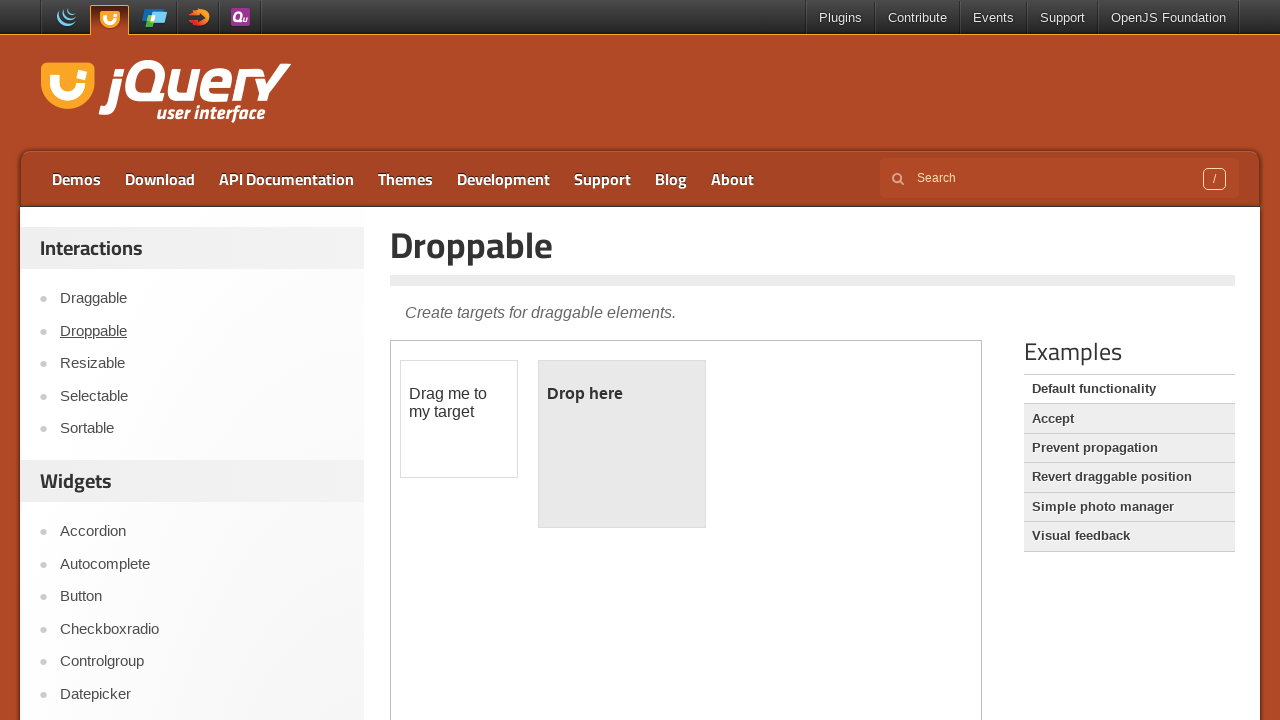

Performed drag and drop action from draggable to droppable element at (622, 444)
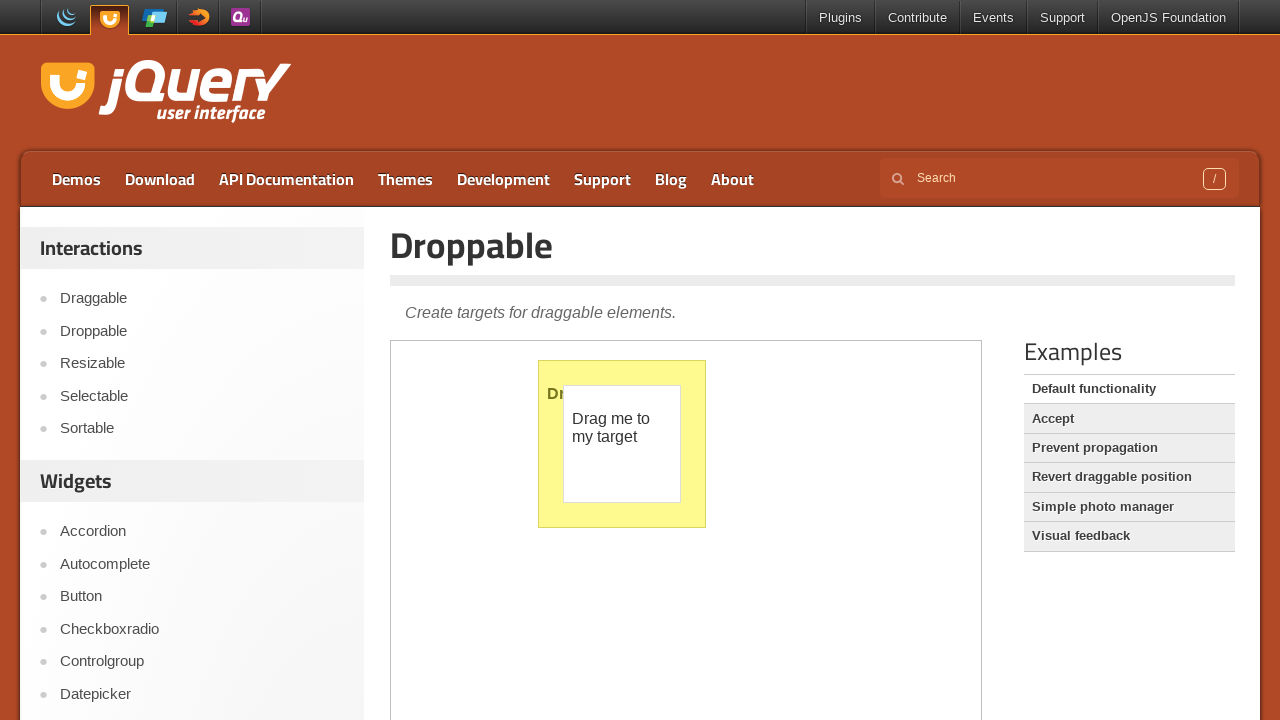

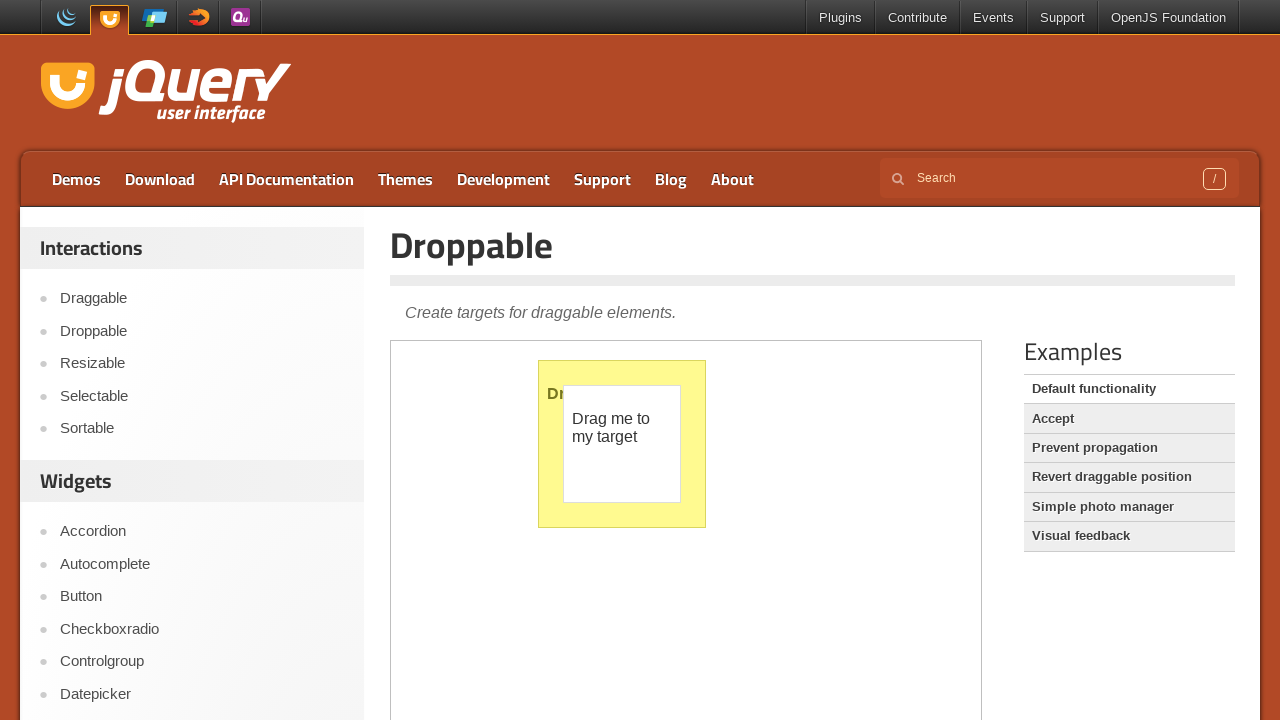